Tests jQuery UI draggable functionality by dragging an element to a new position using drag and drop actions

Starting URL: http://jqueryui.com/draggable/

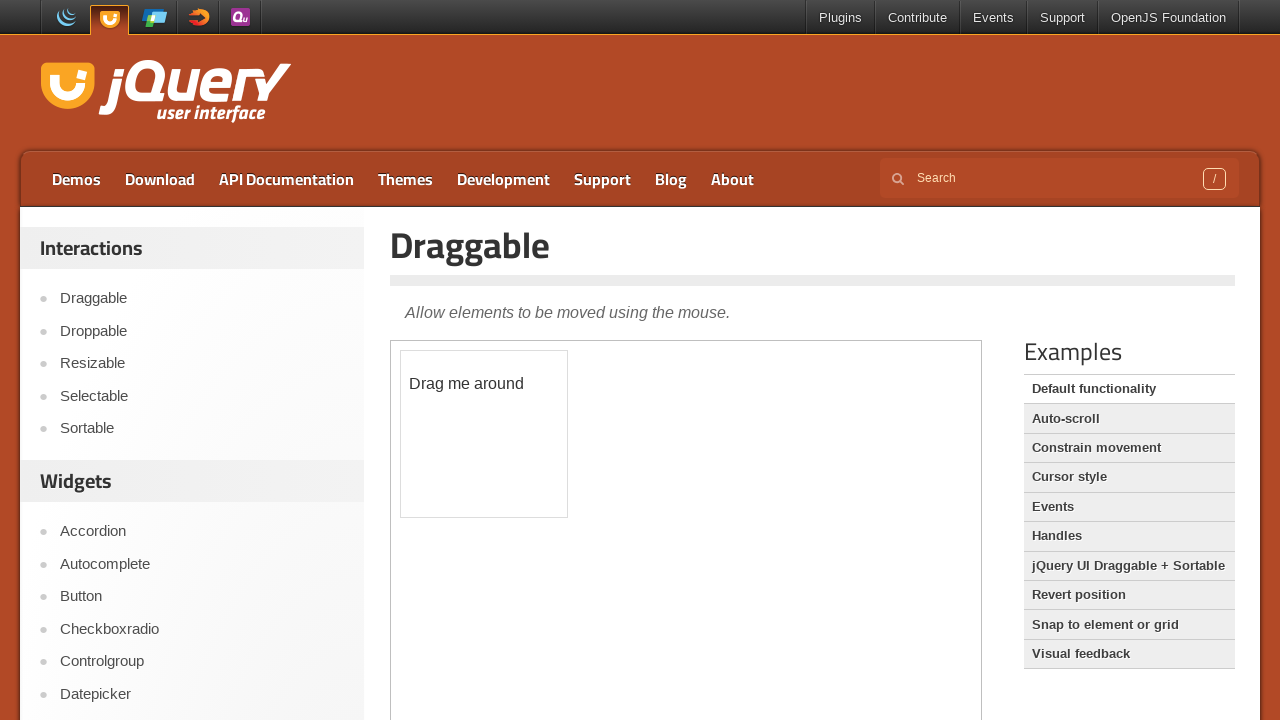

Located iframe containing the draggable demo
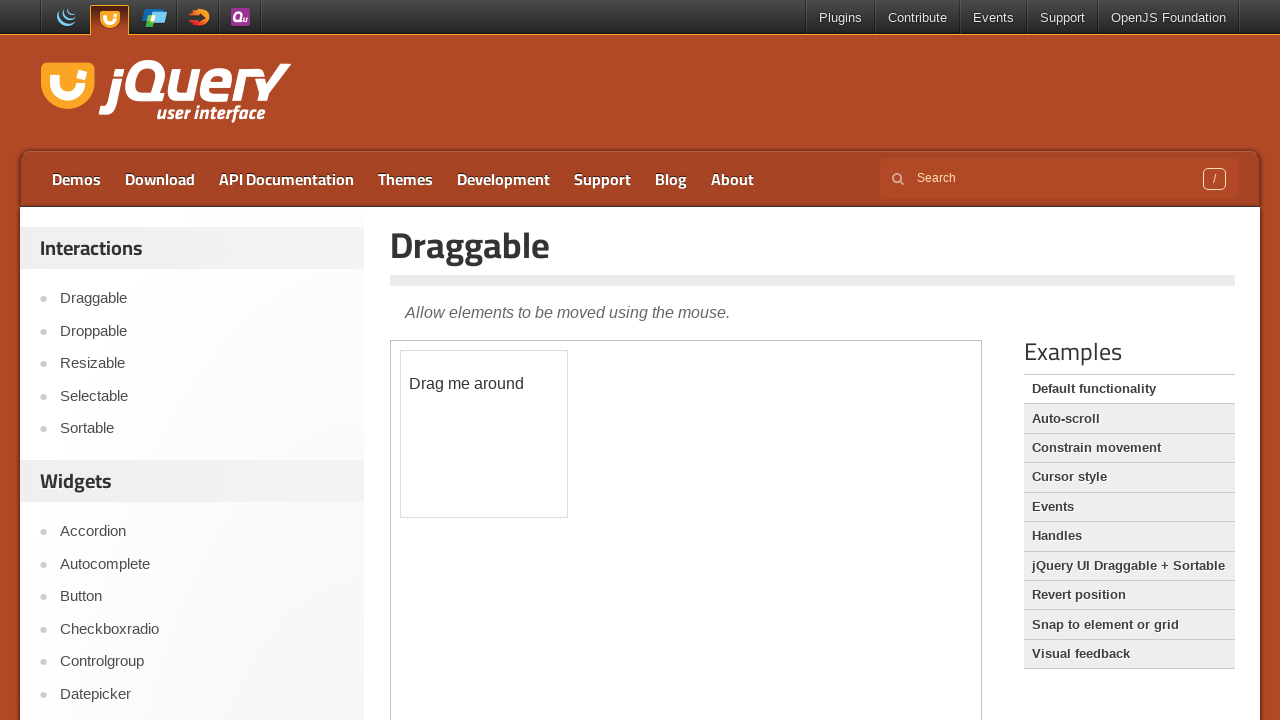

Located draggable element with ID 'draggable'
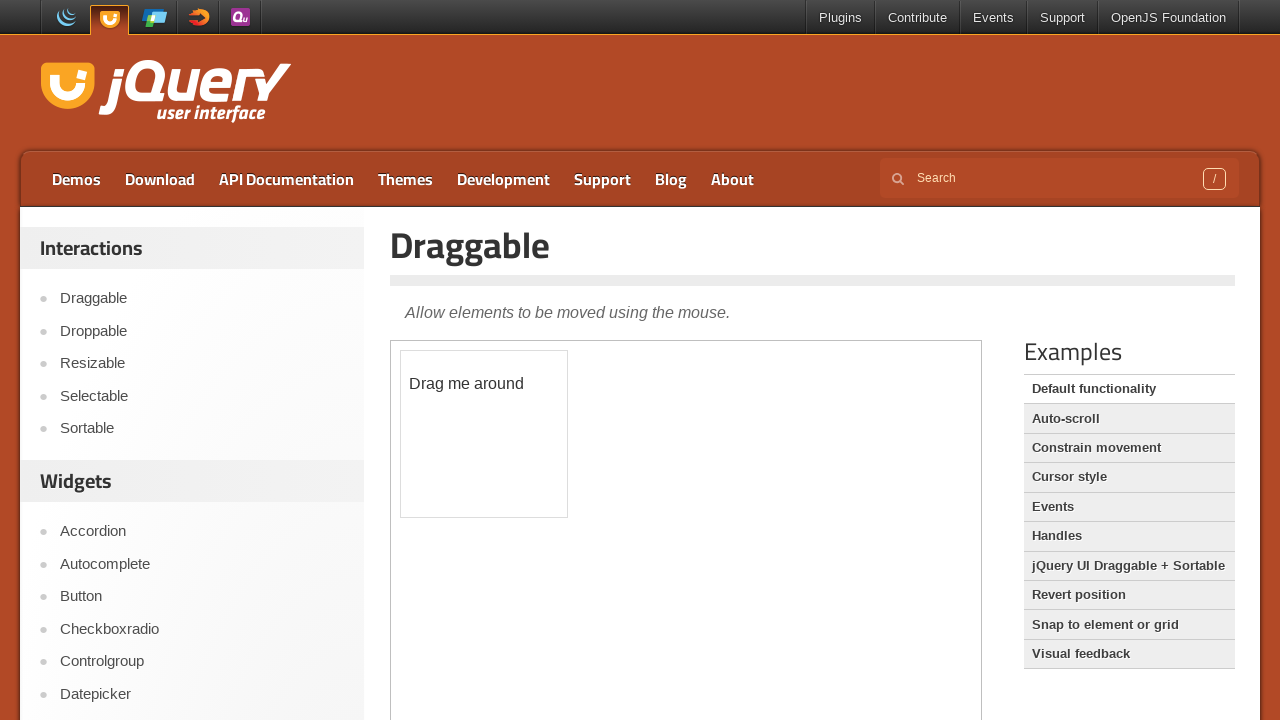

Retrieved bounding box of draggable element
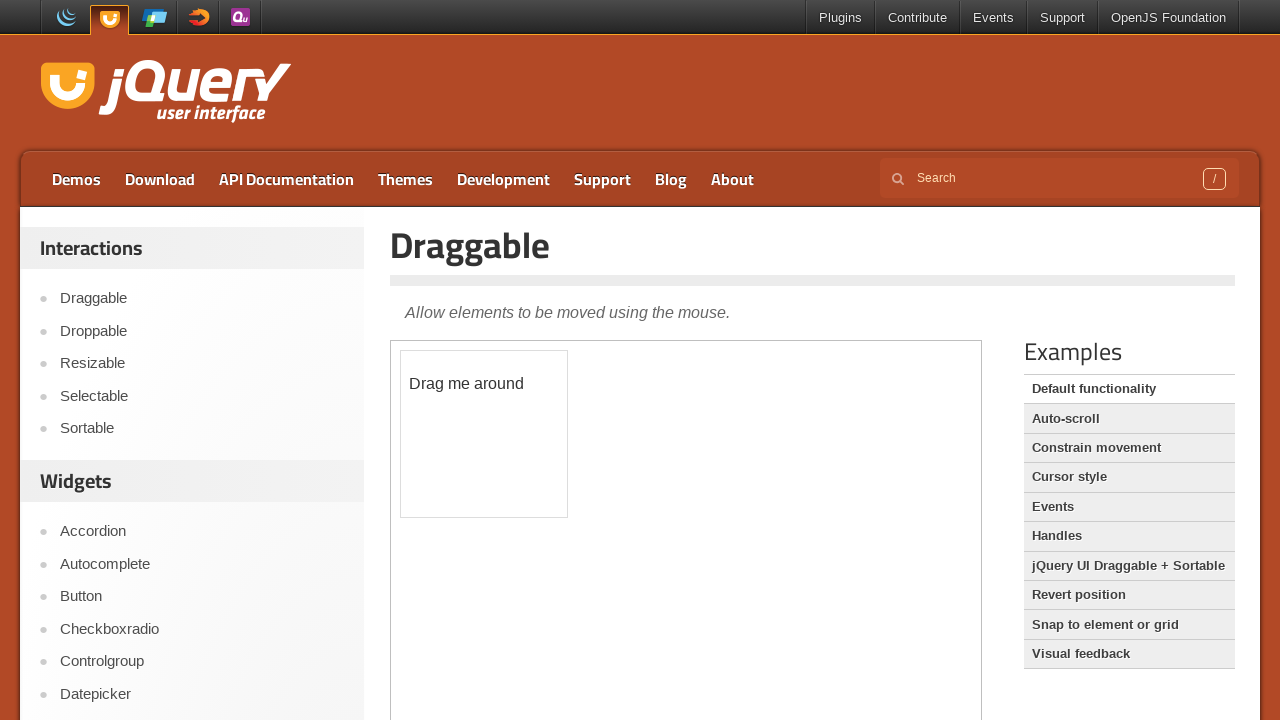

Moved mouse to center of draggable element at (484, 434)
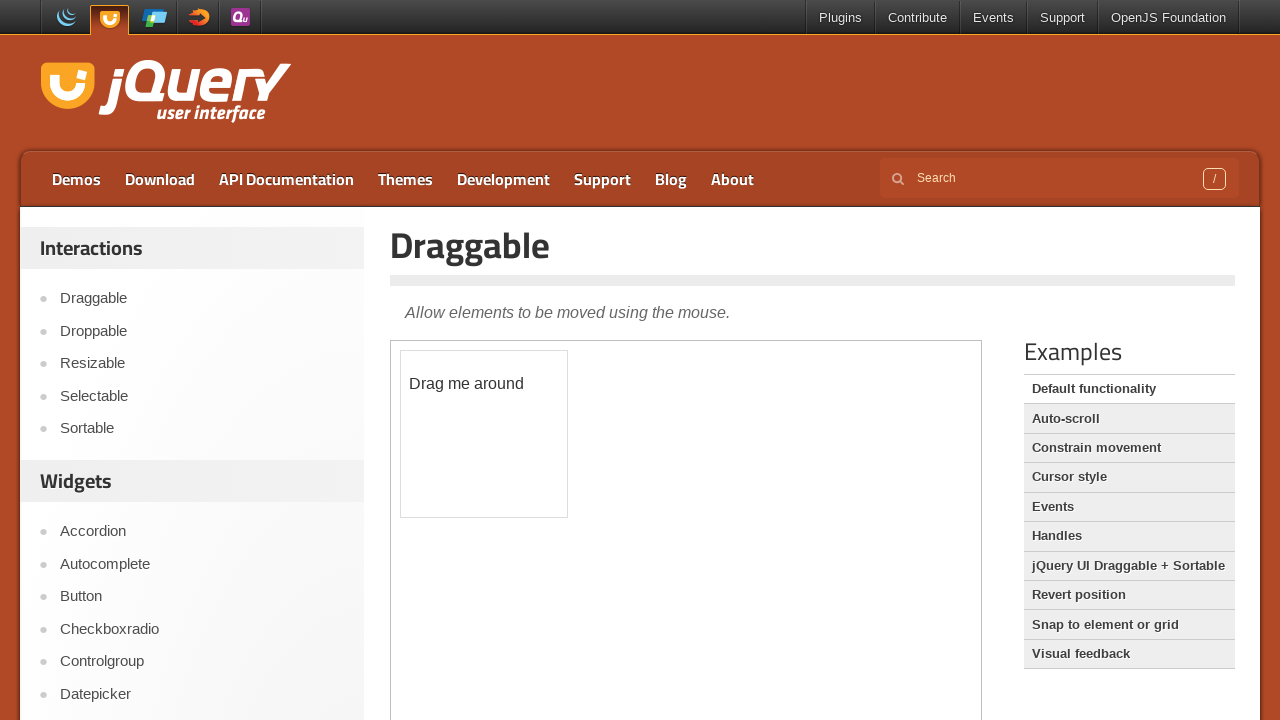

Pressed mouse button down to start drag at (484, 434)
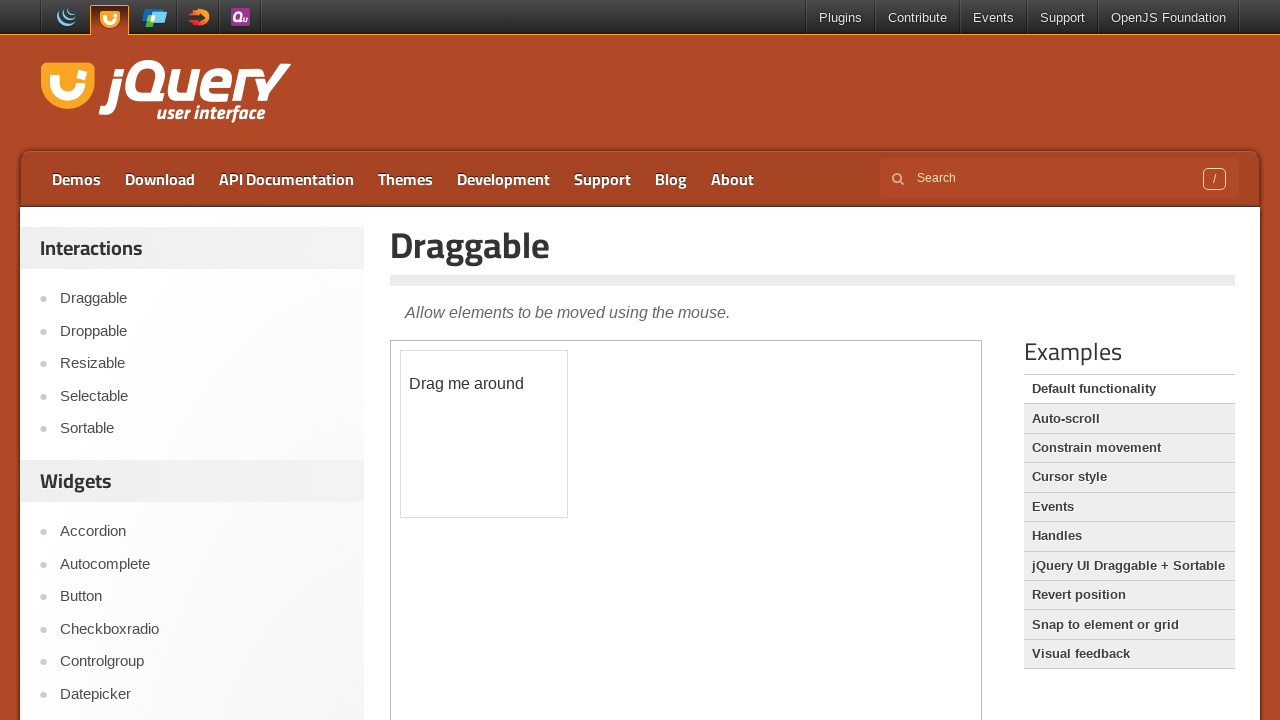

Moved mouse 100px right and 50px down while dragging at (584, 484)
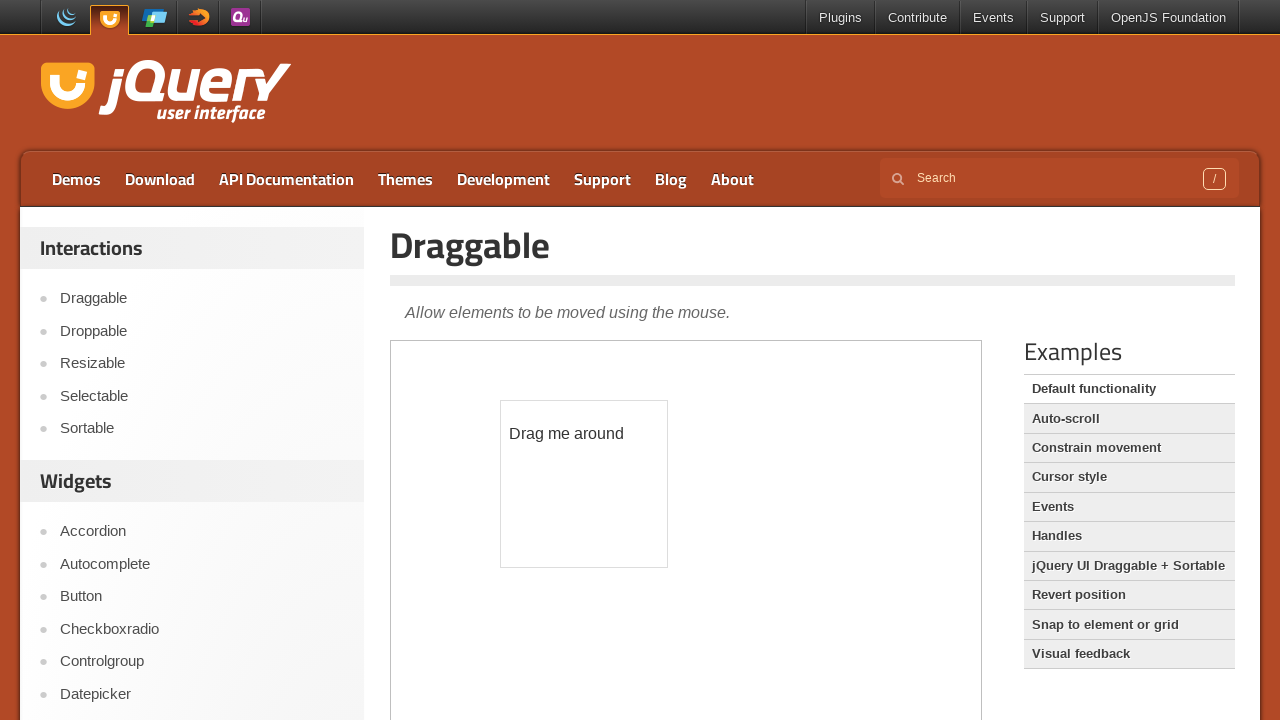

Released mouse button to complete drag action at (584, 484)
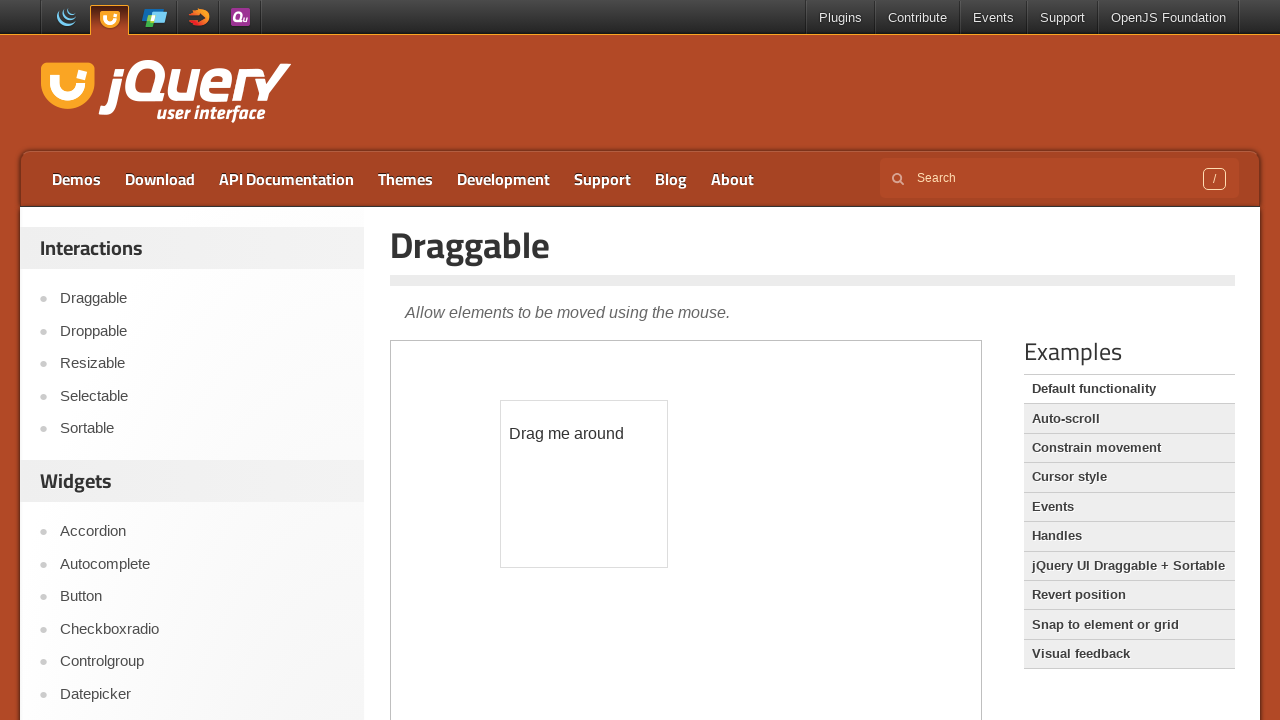

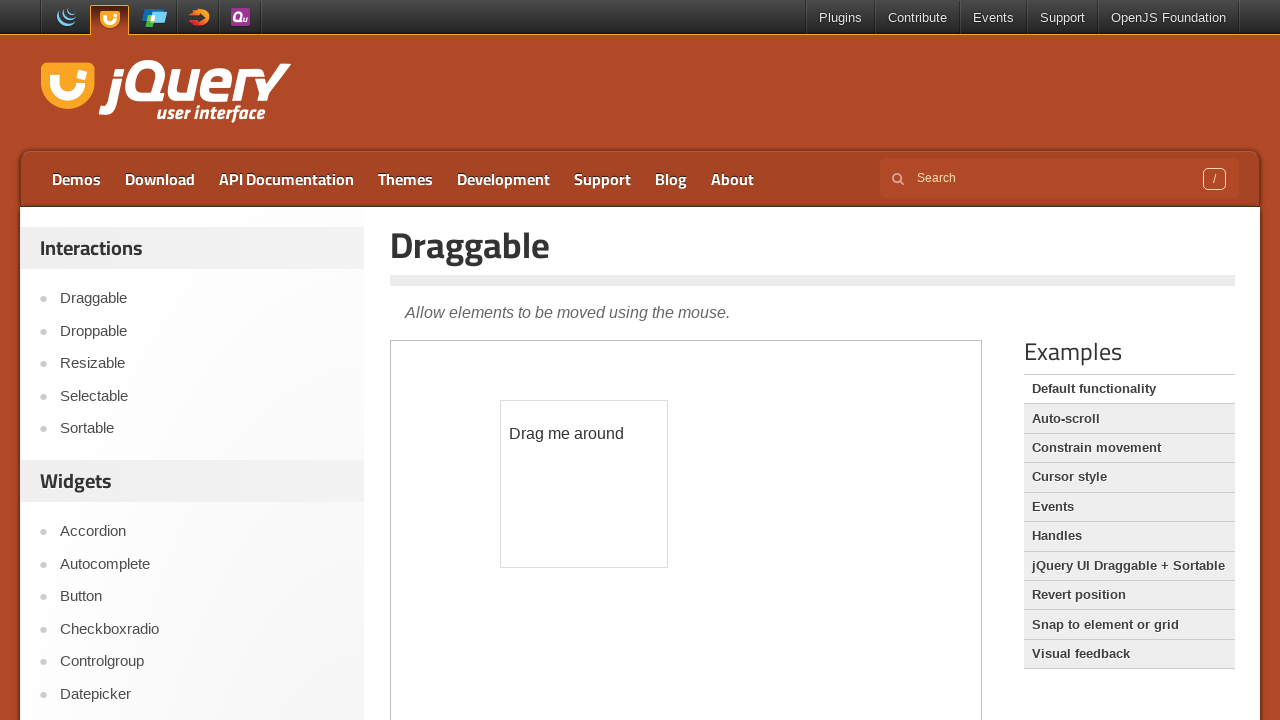